Tests that clicking on the logo button from the Elements page returns to the home page

Starting URL: https://demoqa.com

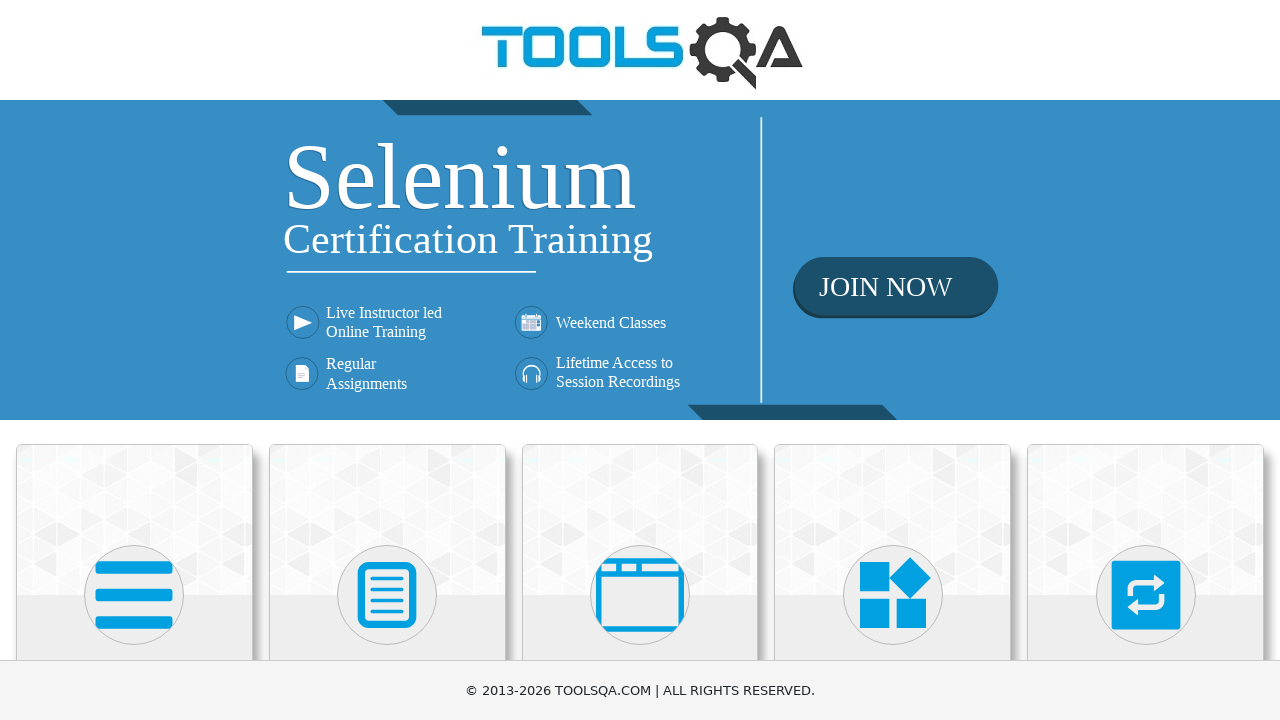

Clicked on Elements card to navigate to Elements page at (134, 520) on .card:has-text('Elements')
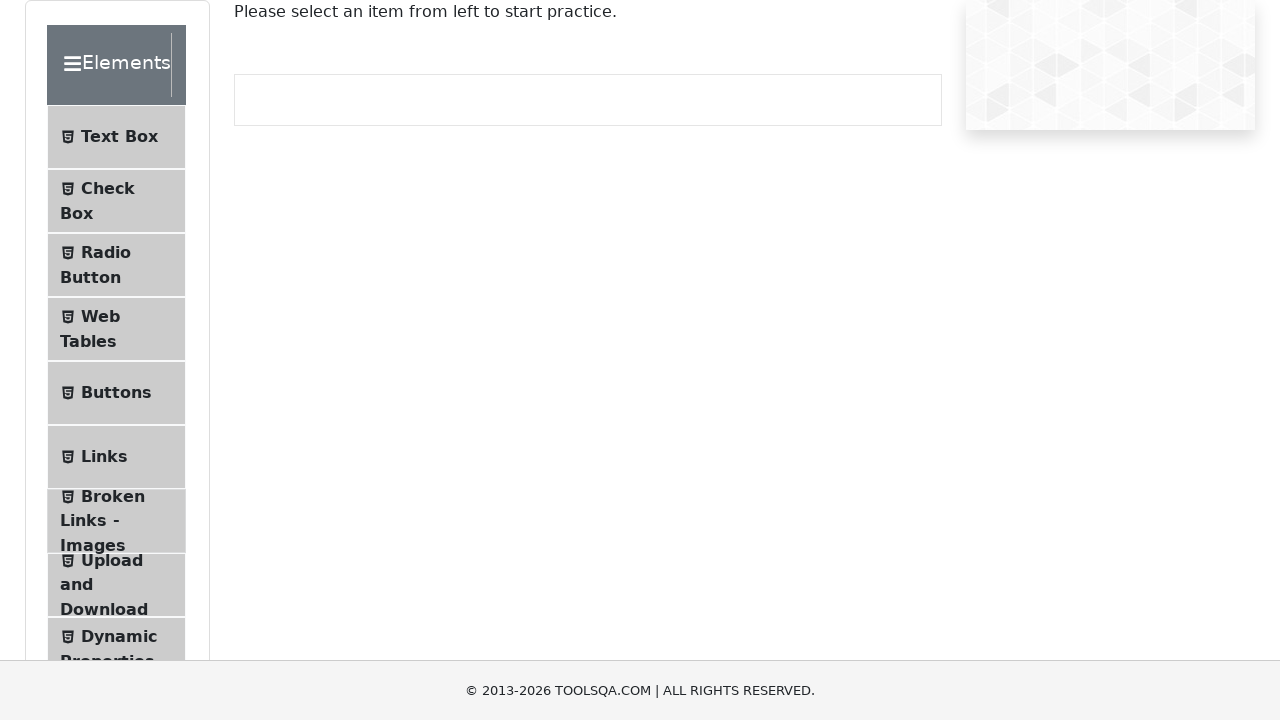

Elements page loaded successfully
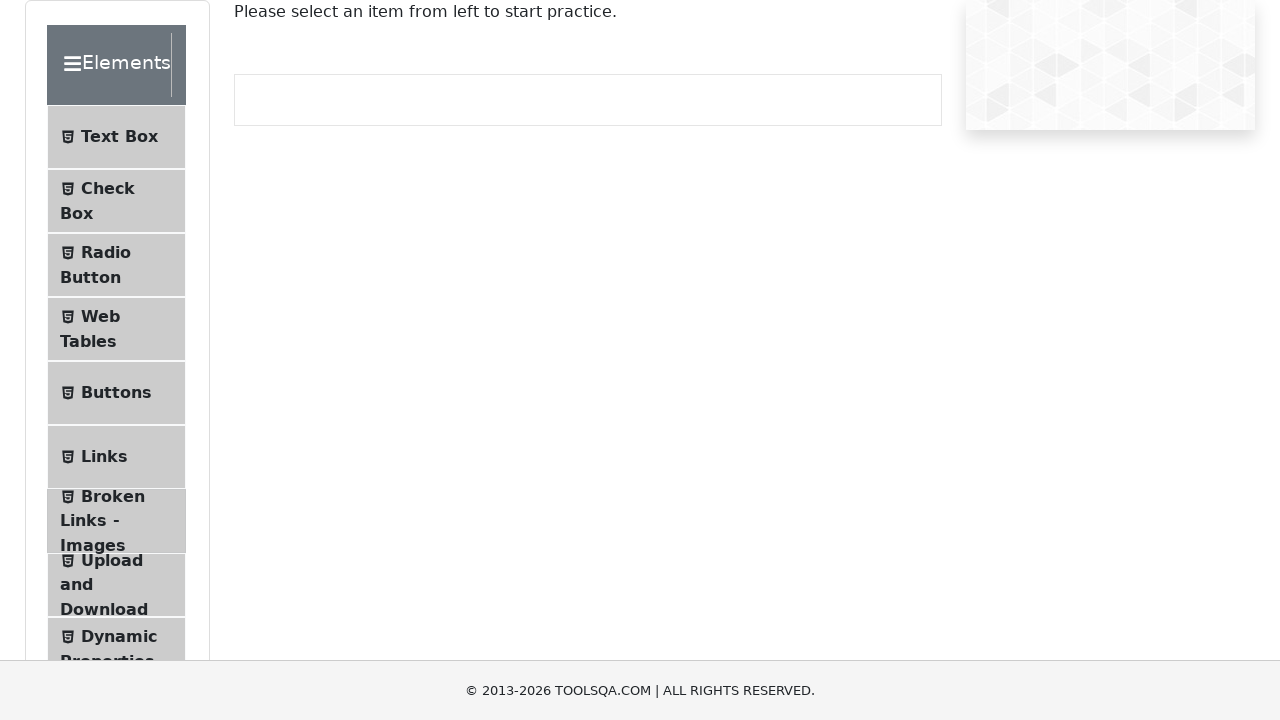

Clicked on logo button in header to return to home page at (640, 50) on header a[href='https://demoqa.com']
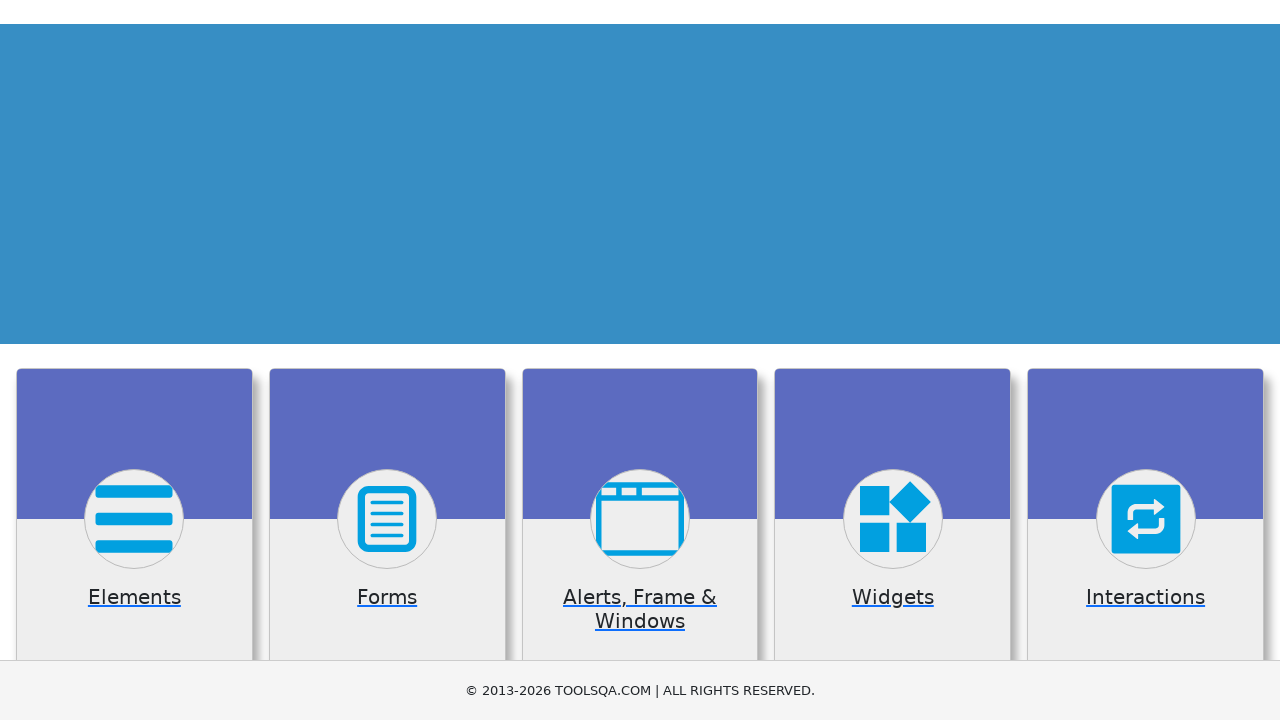

Verified that home page loaded successfully after clicking logo
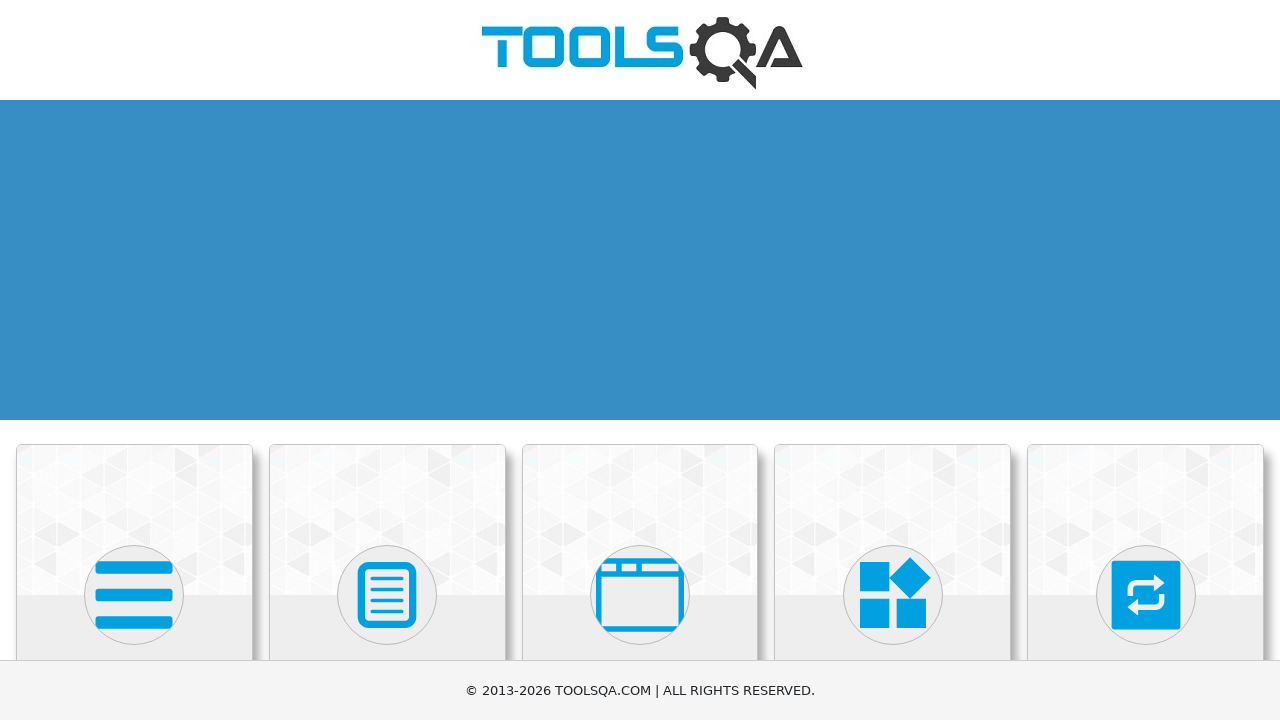

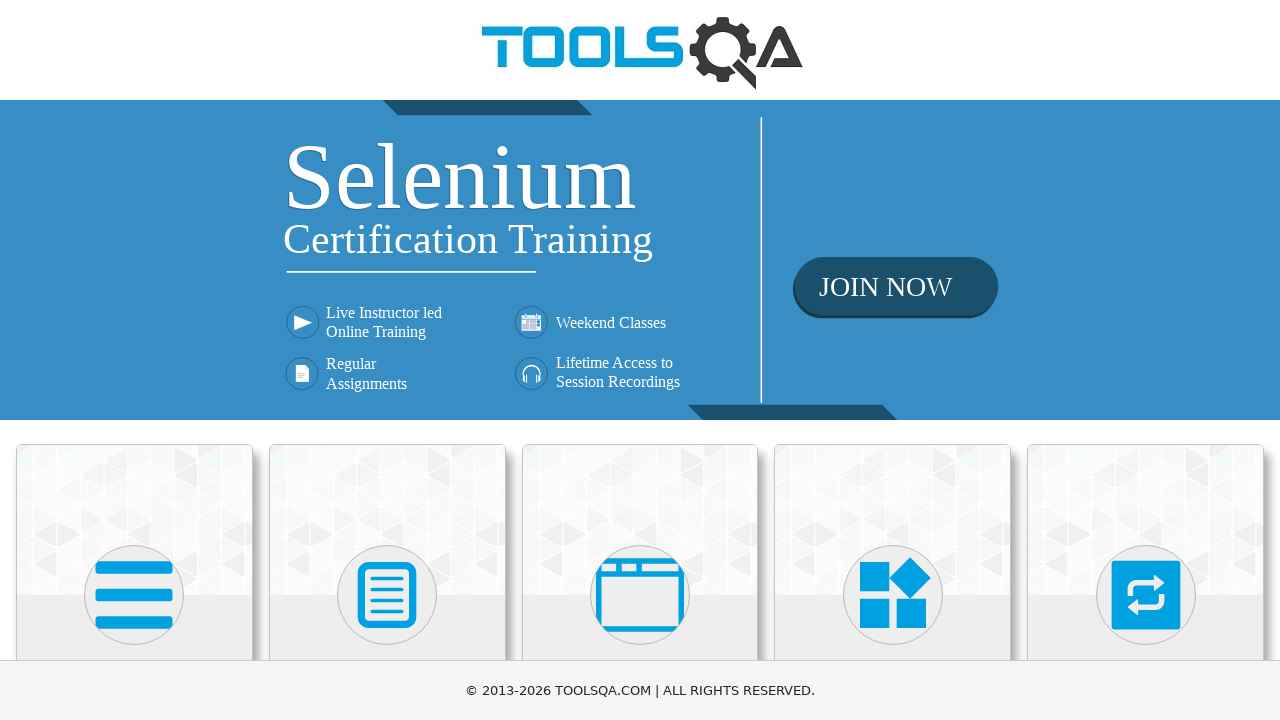